Verifies that payment partner logos (Belkart, Visa, Mastercard) are displayed in the online payment section

Starting URL: http://mts.by

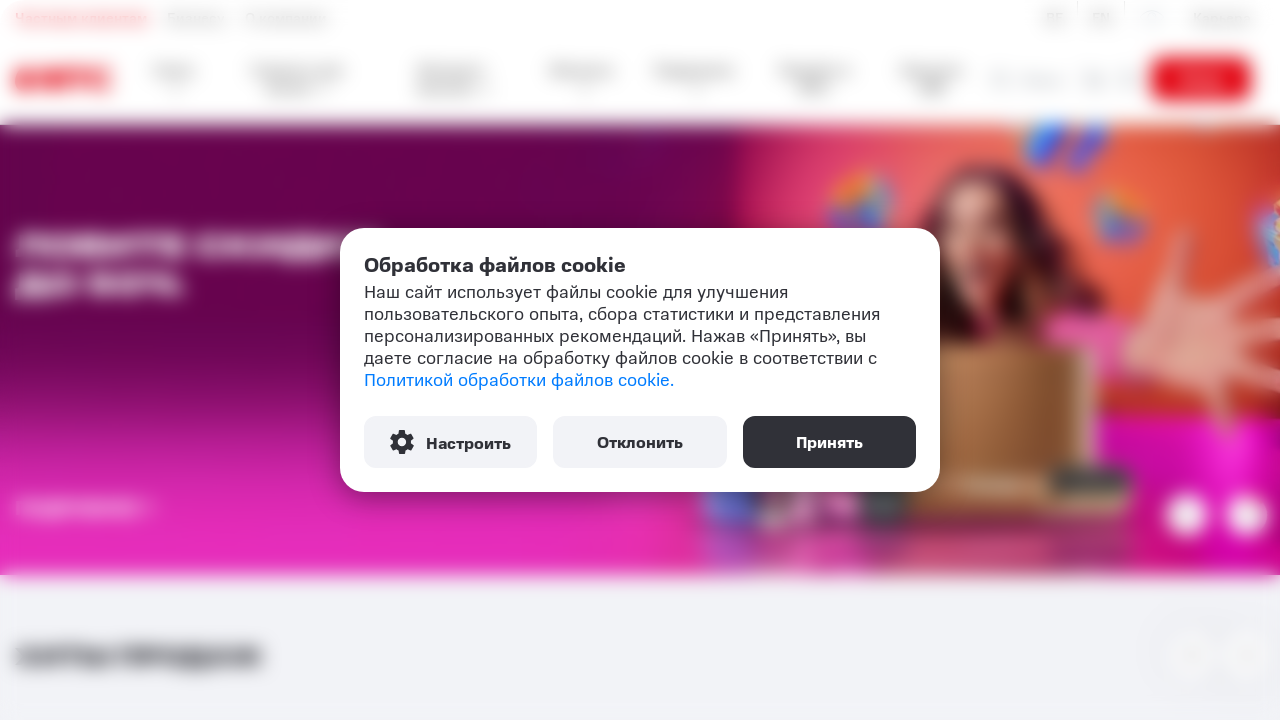

Waited for online payment section to load
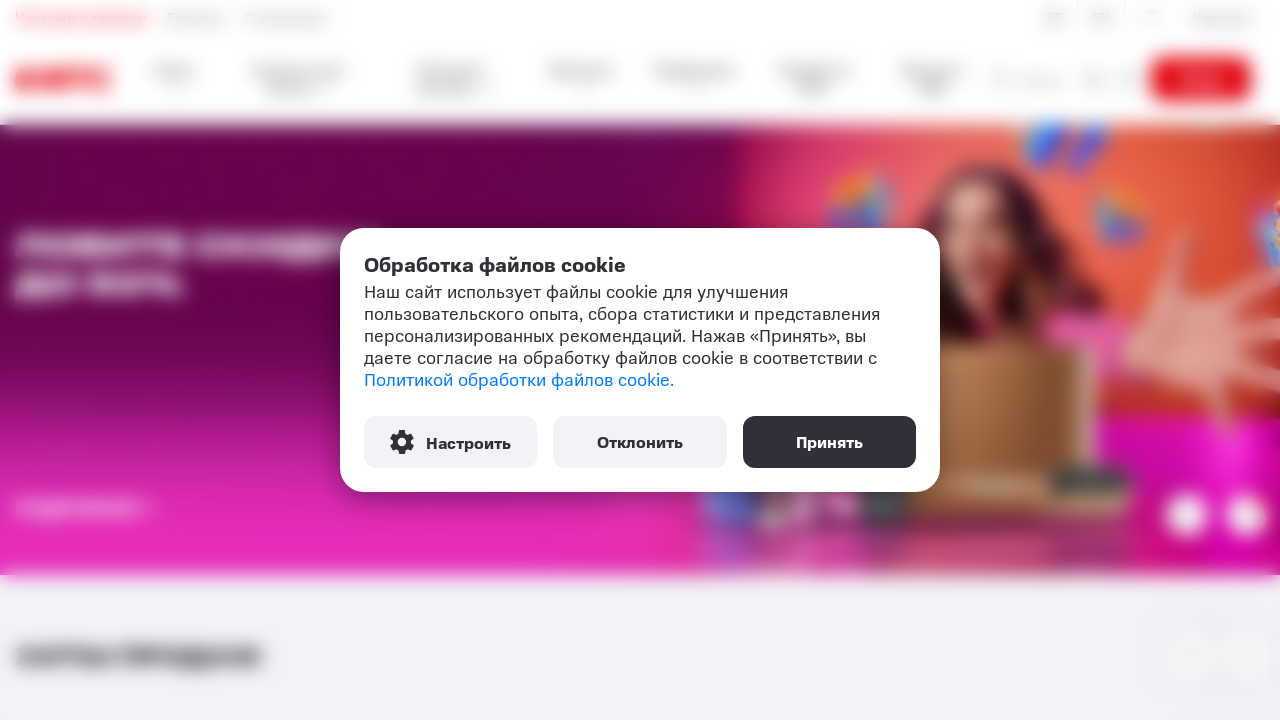

Located payment partner logo elements (Belkart, Visa, Mastercard)
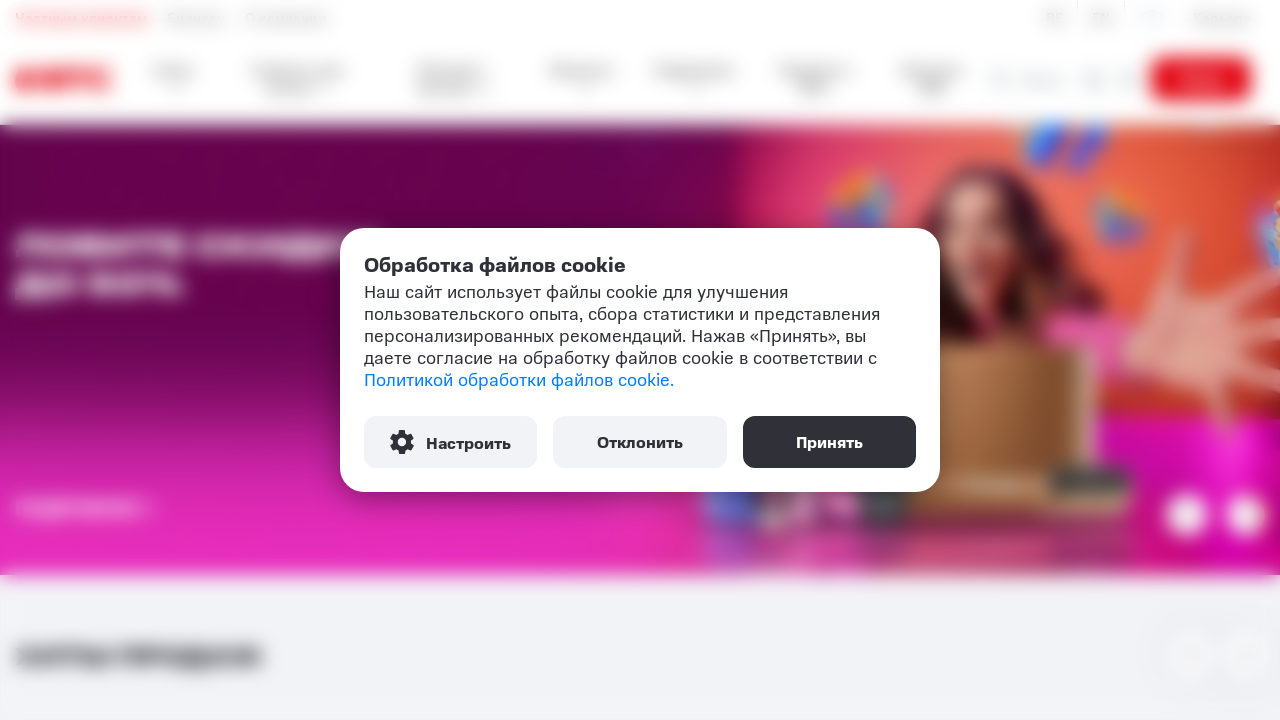

Counted 5 payment partner logos
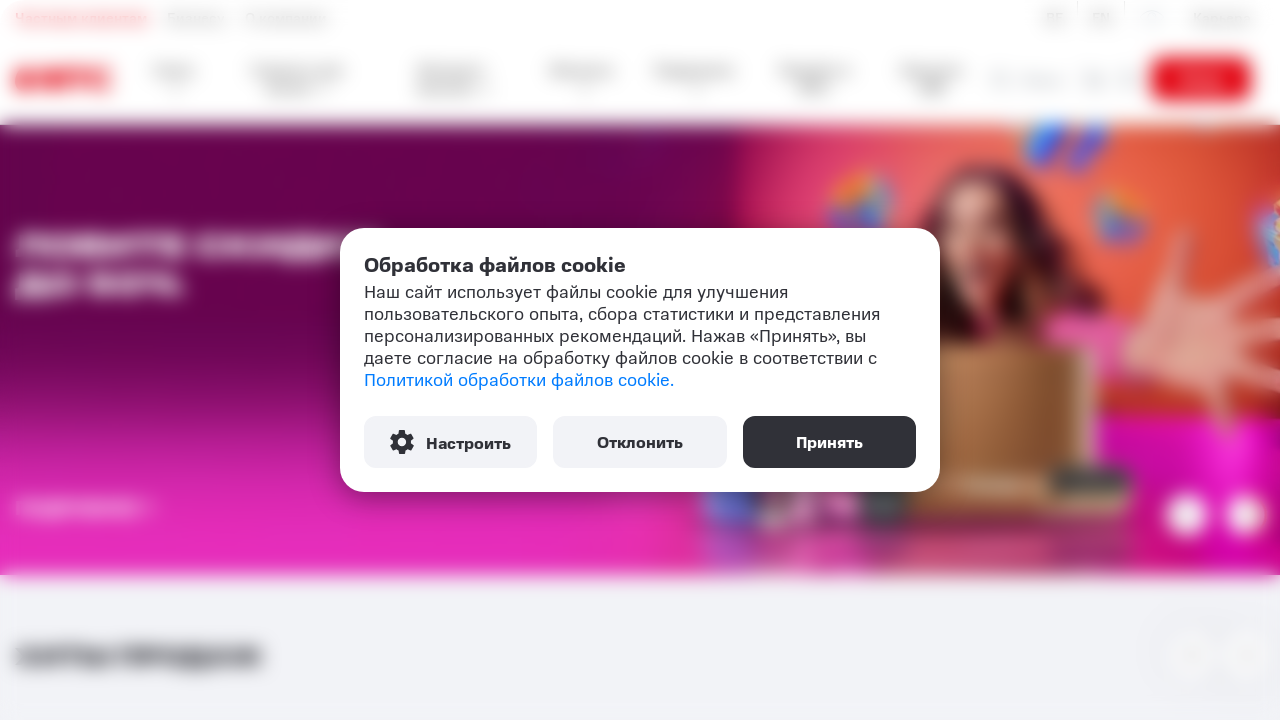

Assertion passed: at least one payment partner logo is present
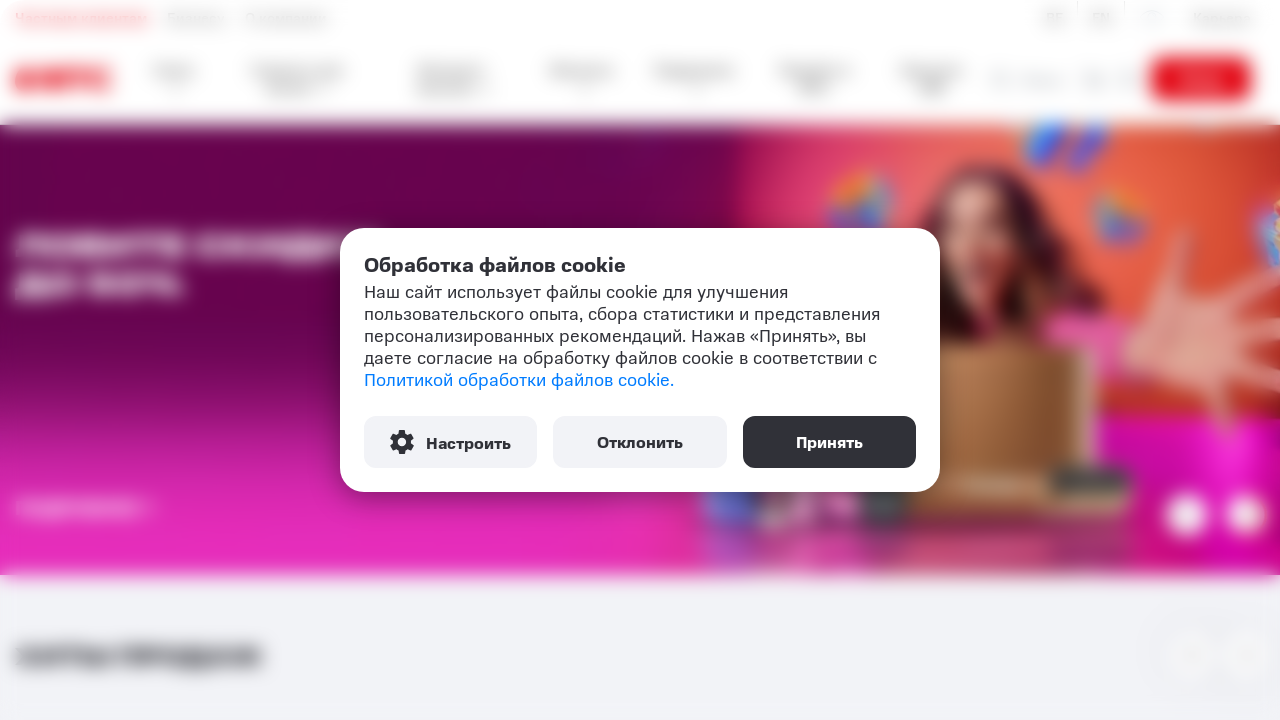

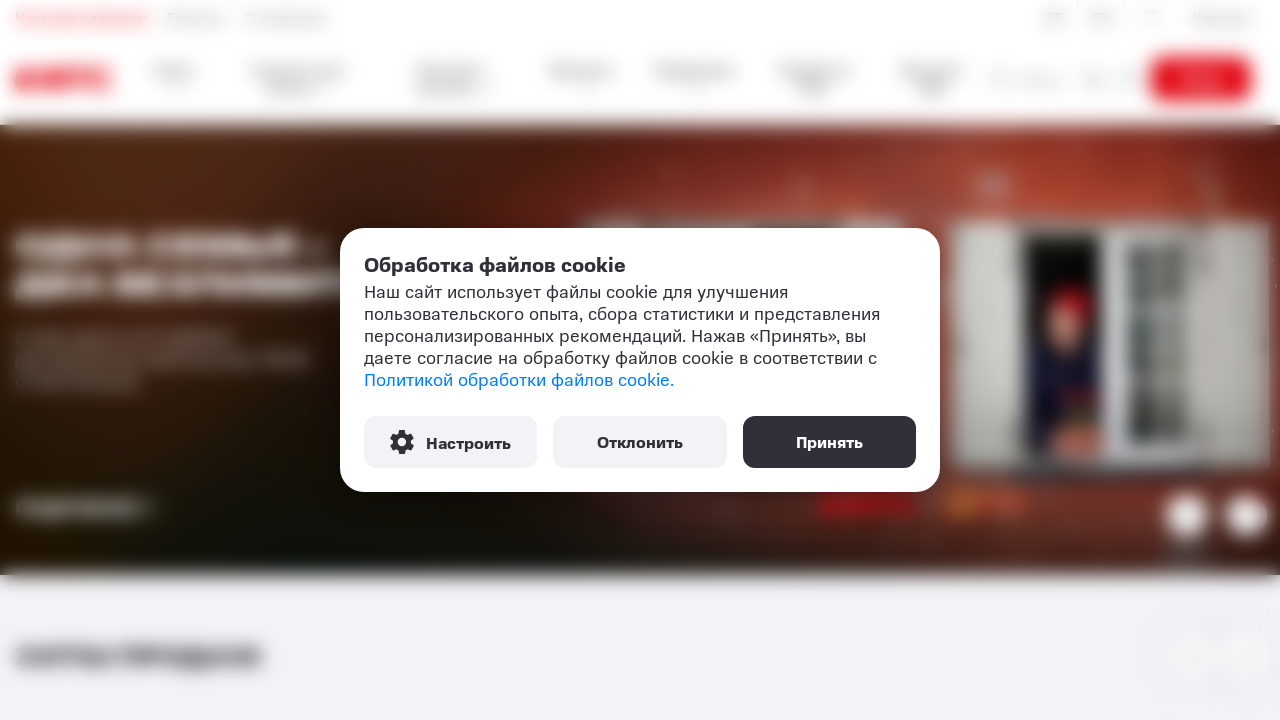